Tests a sports facility reservation system by searching for available slots for a specific sport type, date, and usage category on the Nagoya city sports facility website.

Starting URL: http://www.net.city.nagoya.jp/sporec/index.html

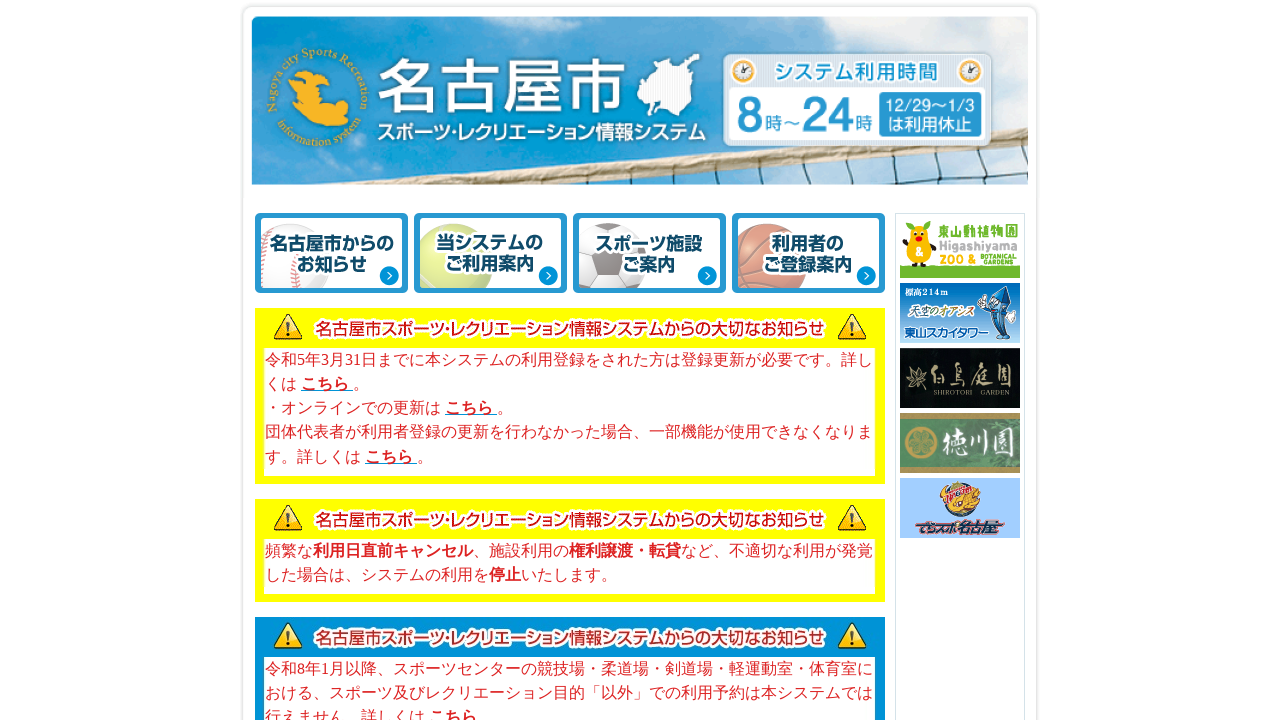

Clicked on the place search link at (338, 345) on a[href="https://www.net.city.nagoya.jp/cgi-bin/sp04001"]
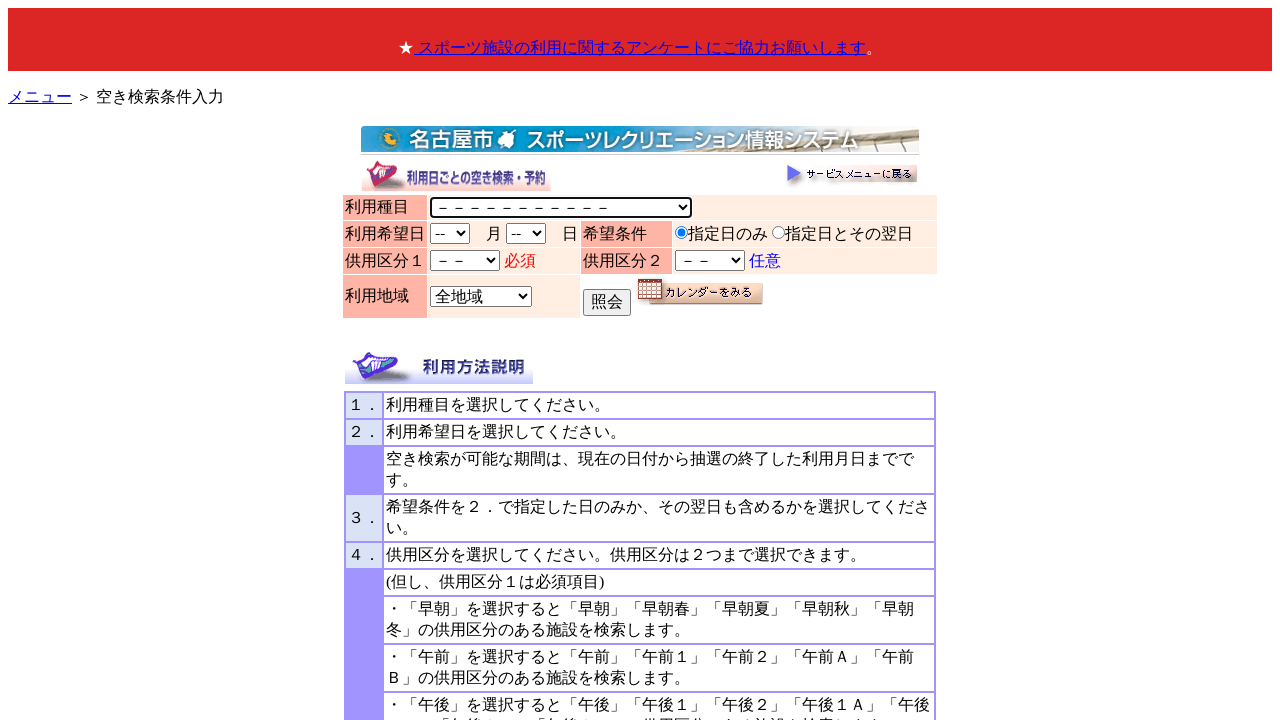

Selected sport type 024 on select[name="syumoku"]
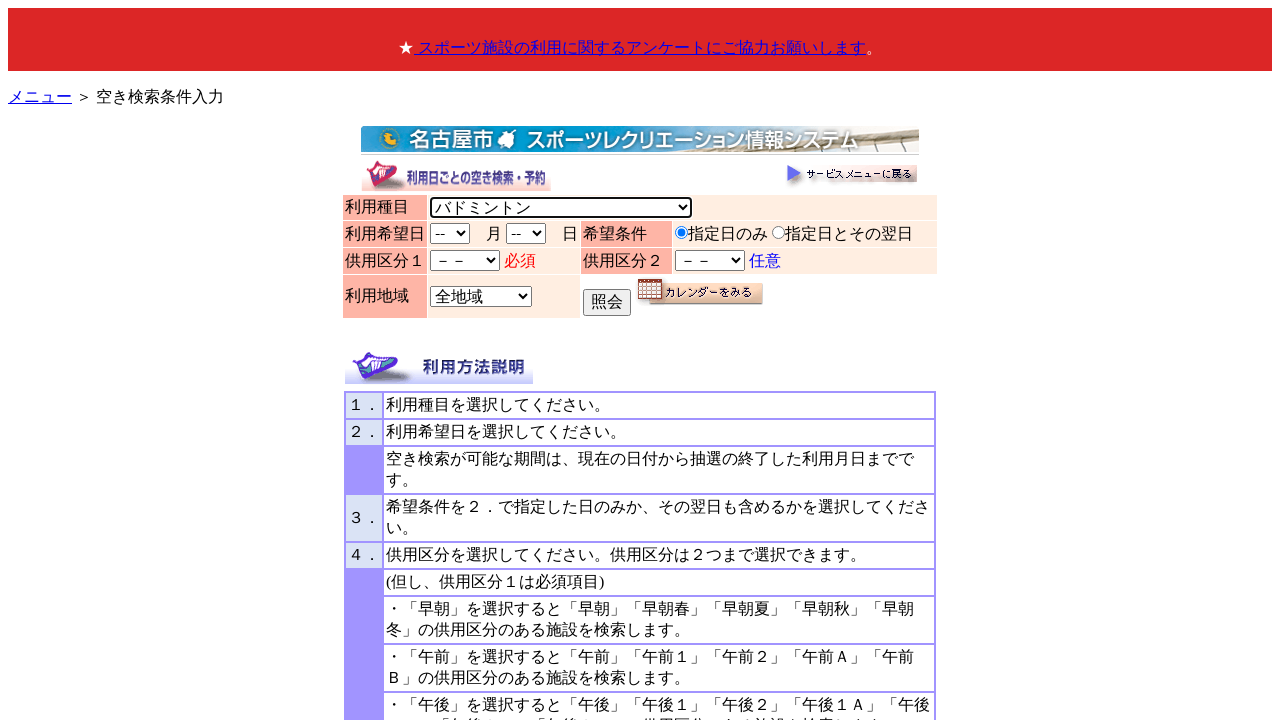

Selected April (month 04) on select[name="month"]
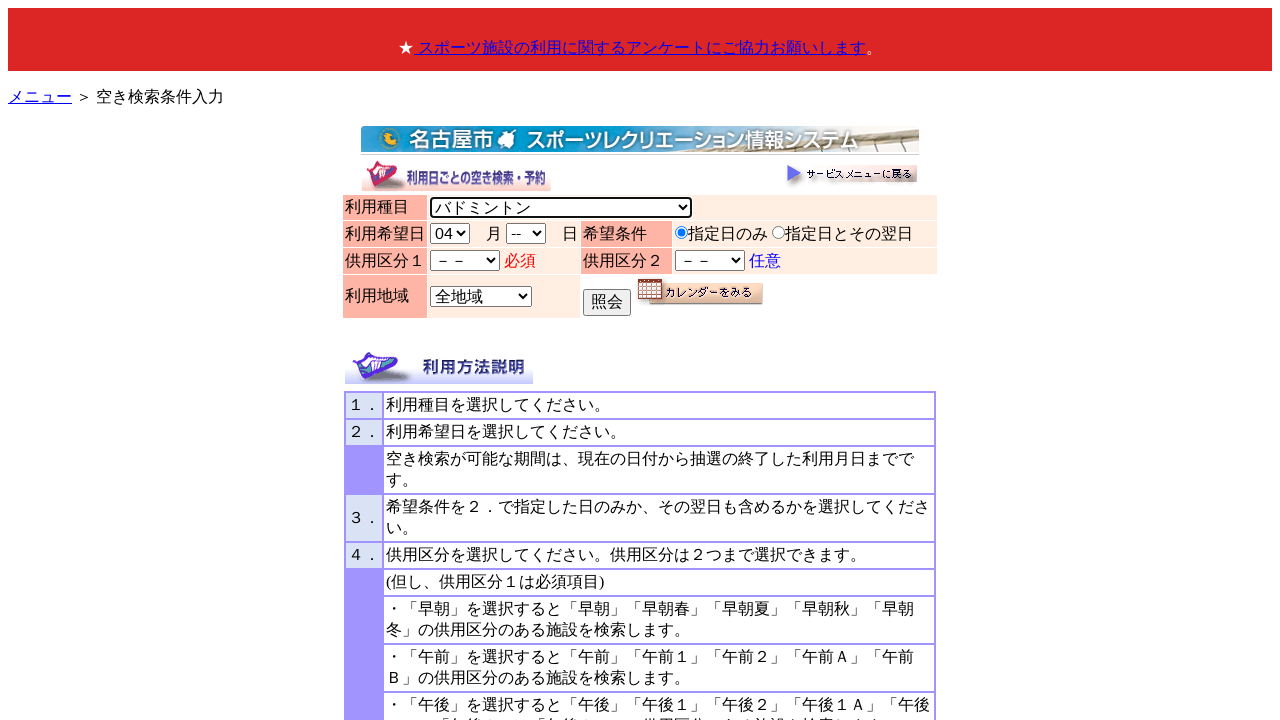

Selected day 15 on select[name="day"]
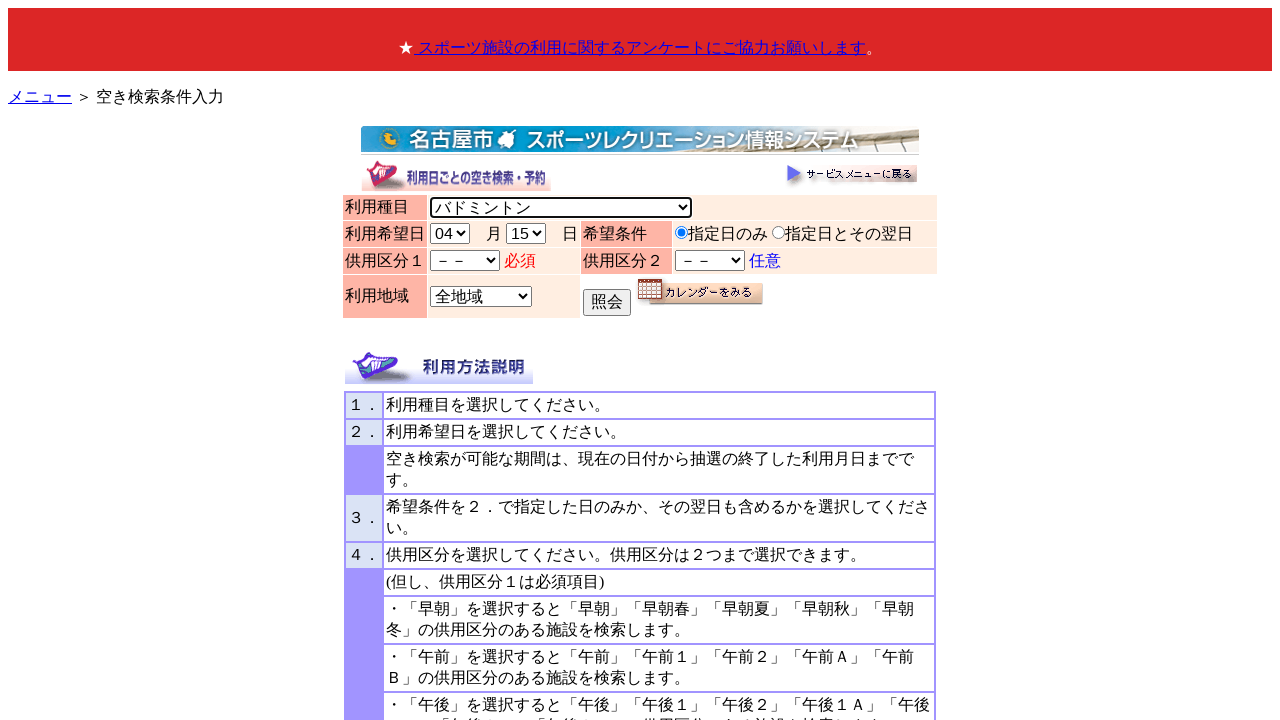

Selected usage category 07 on select[name="kyoyo1"]
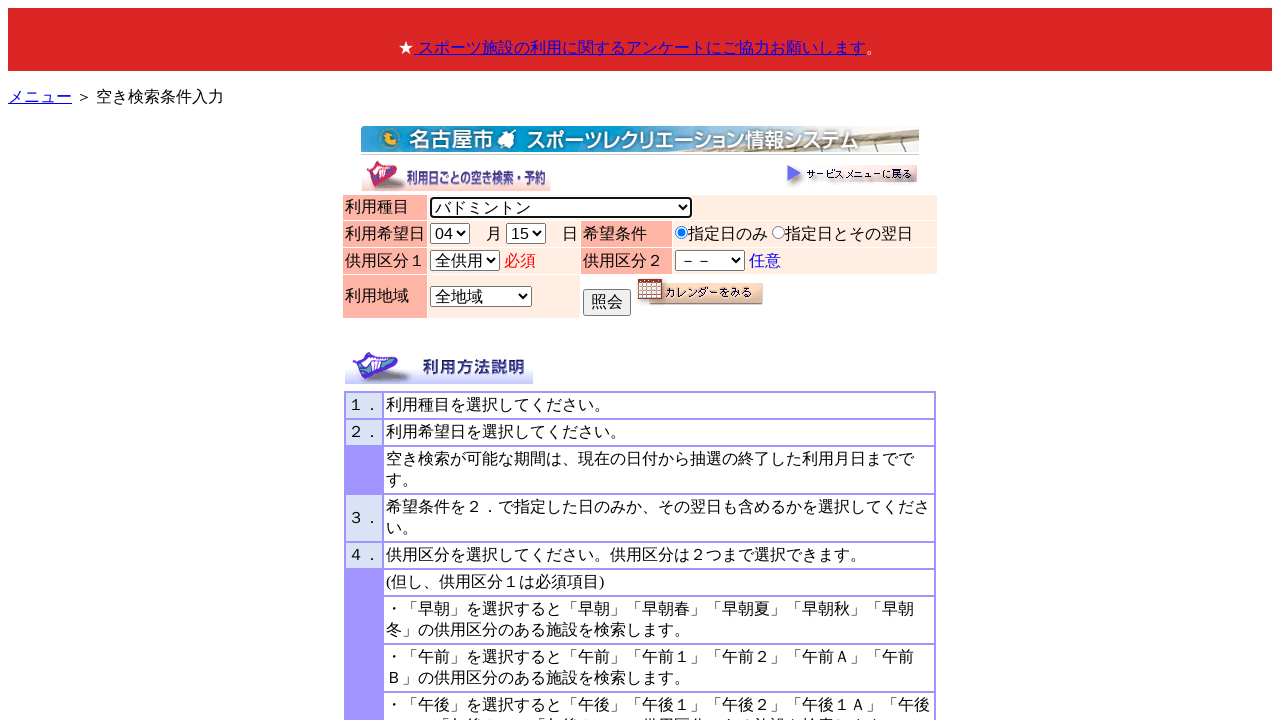

Clicked submit button to search for available slots at (607, 302) on xpath=//*[@id="main"]/table[2]/tbody/tr[4]/td[3]/input[15]
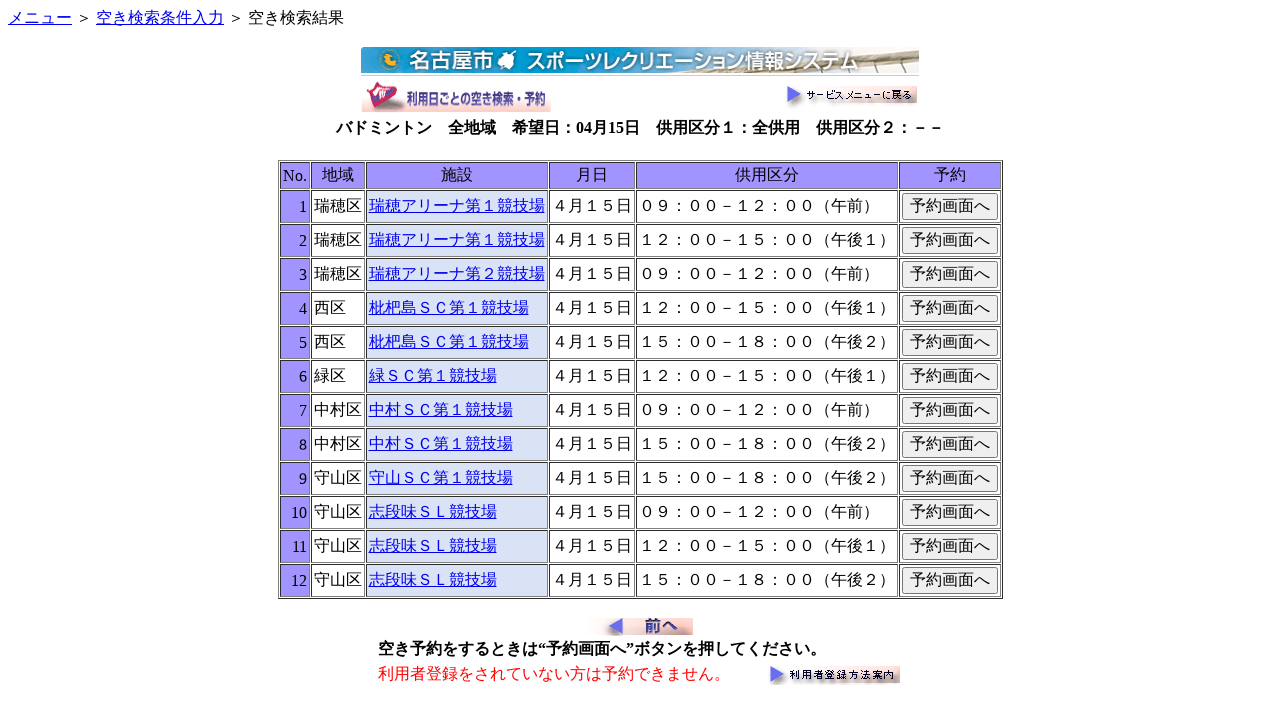

Search results loaded and network idle
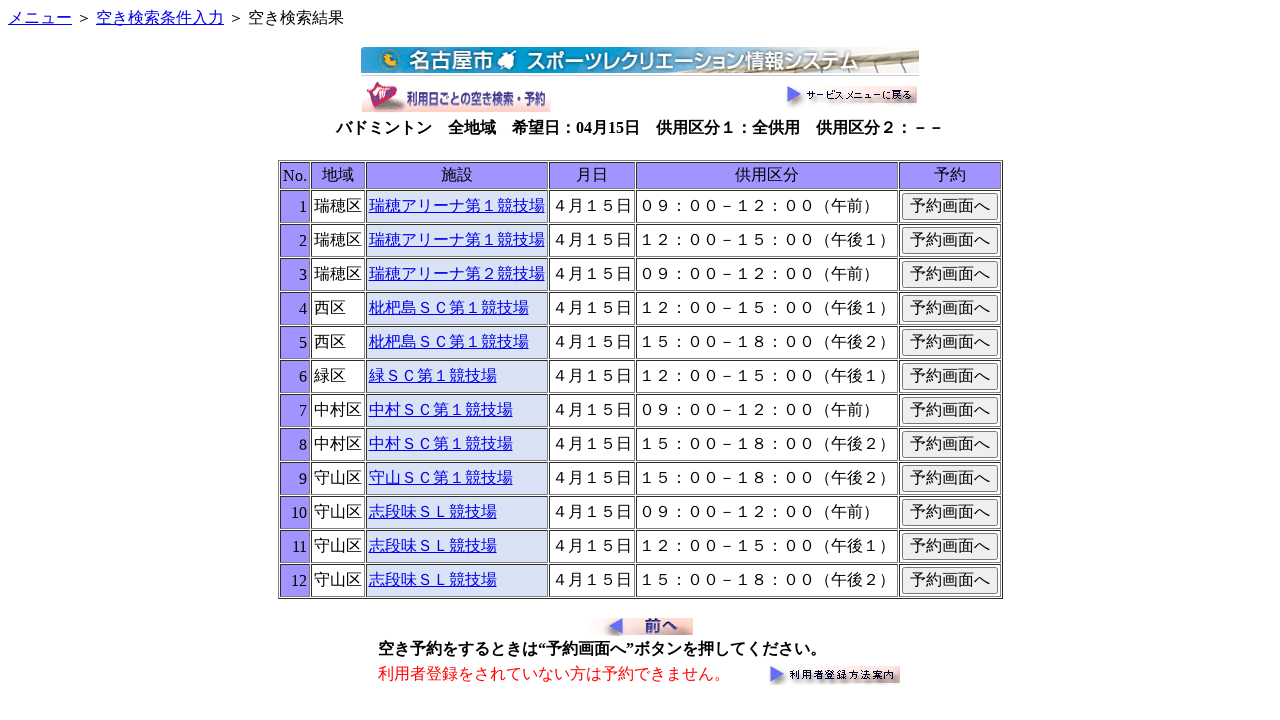

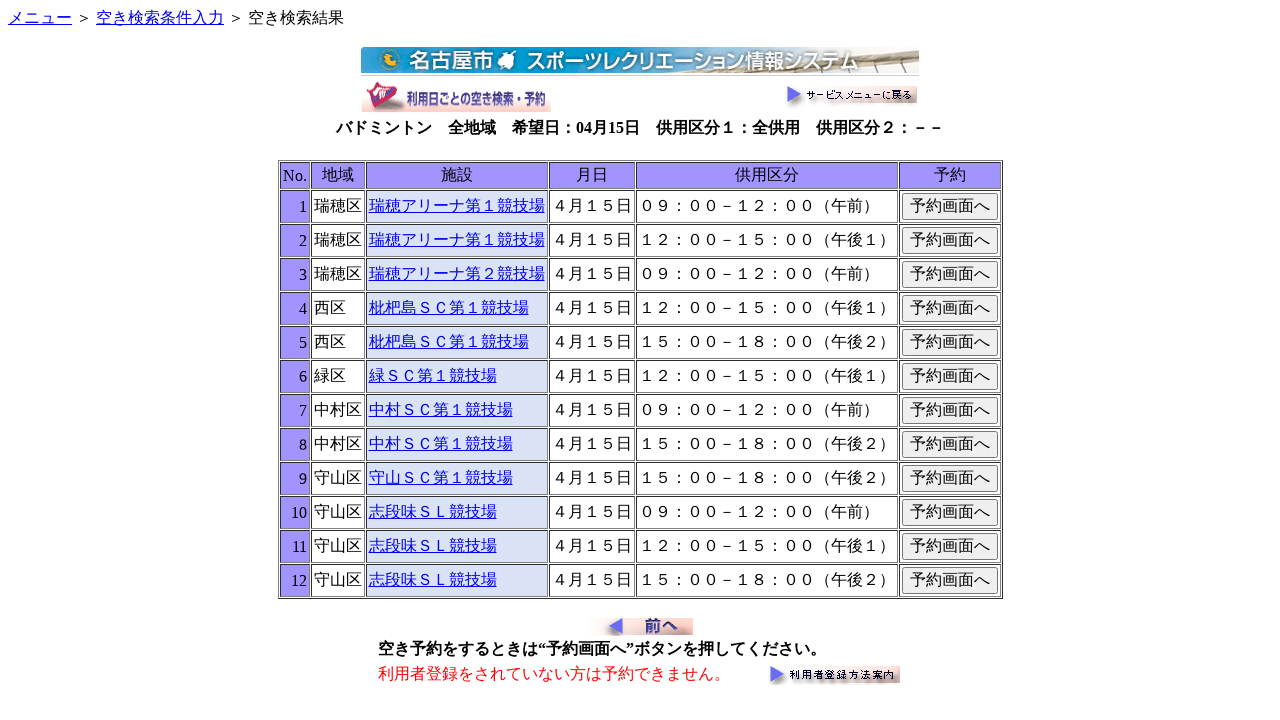